Searches for a specific row in the table containing specific text and checks its checkbox

Starting URL: https://letcode.in/table

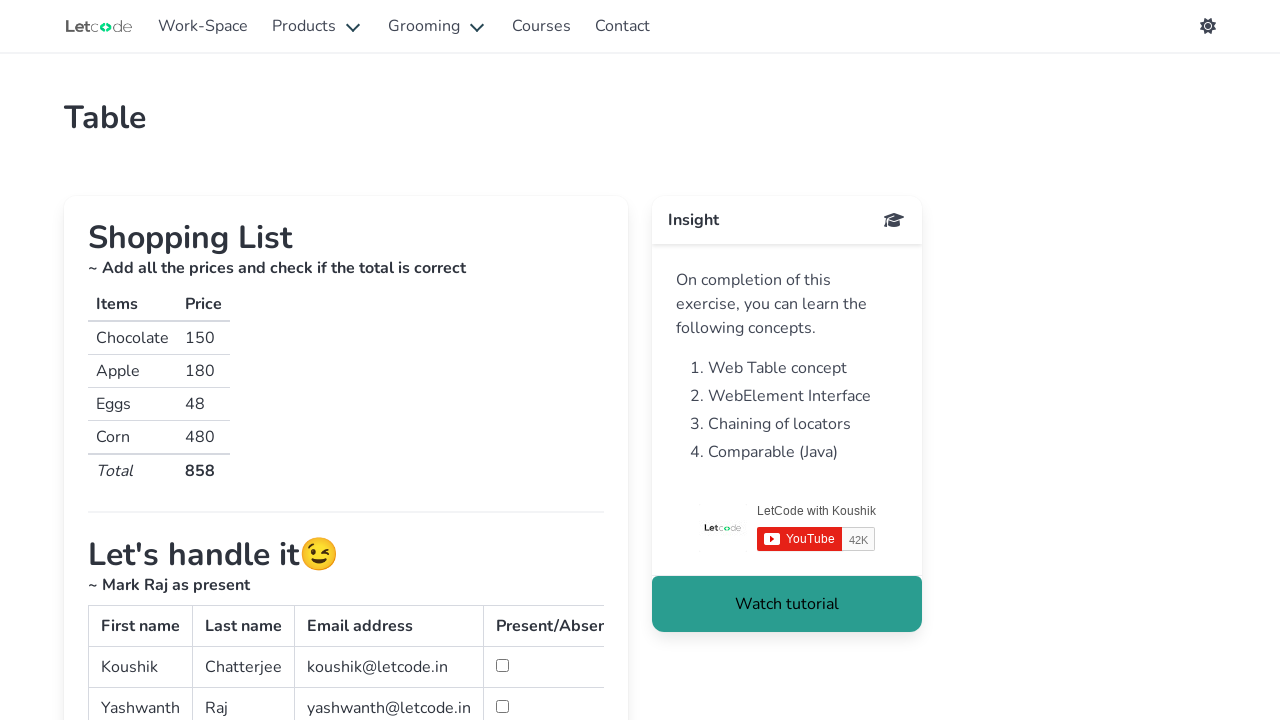

Table #simpletable loaded and is visible
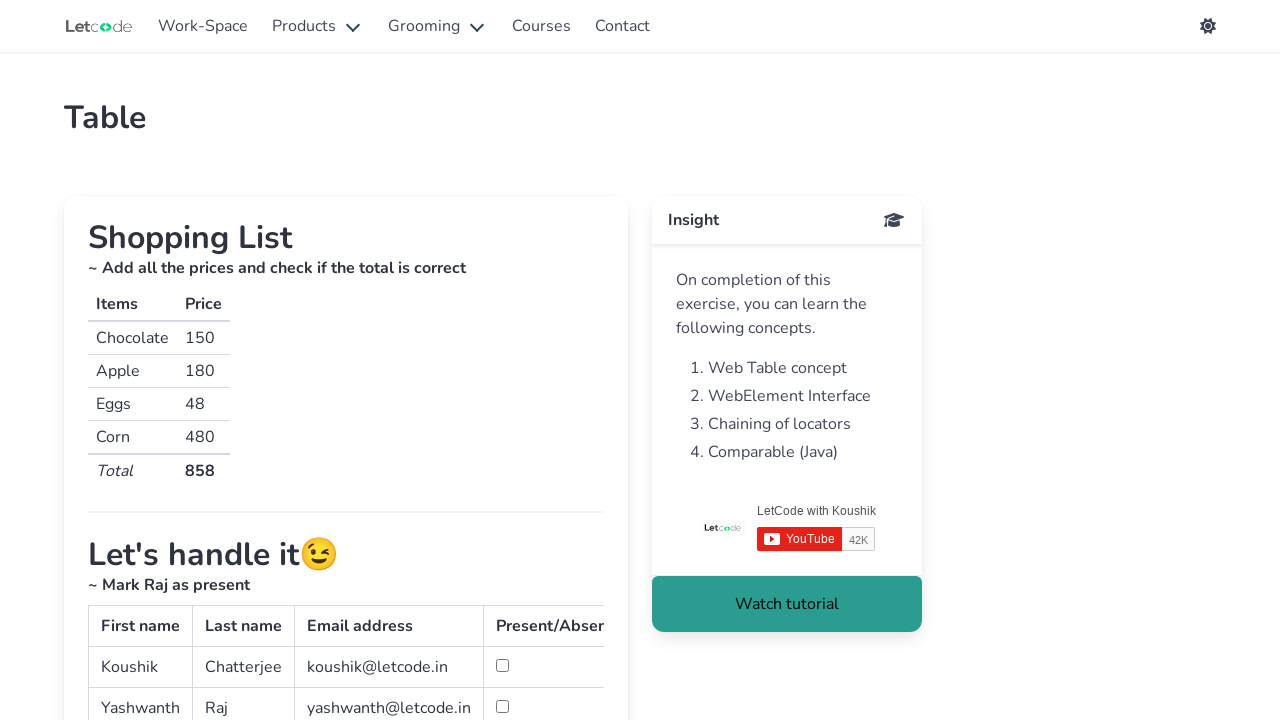

Located the filter table element
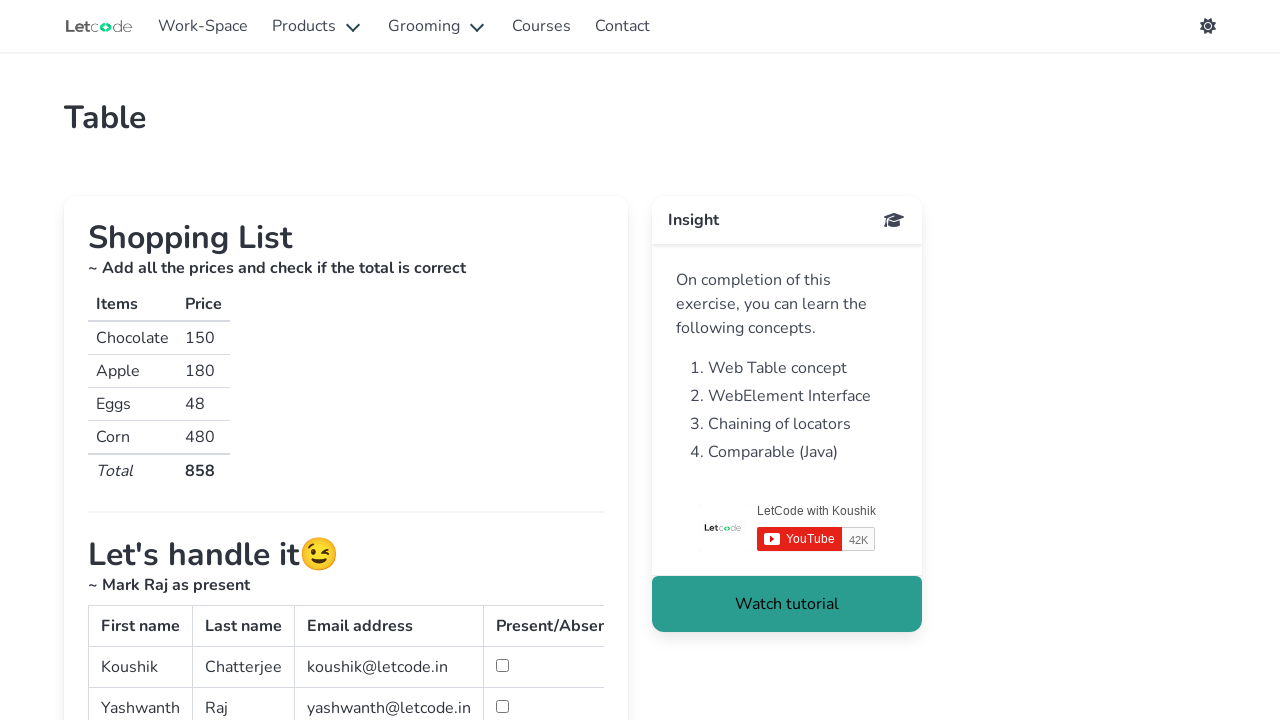

Found table row containing 'Chatterjee' and 'koushik@letcode.in'
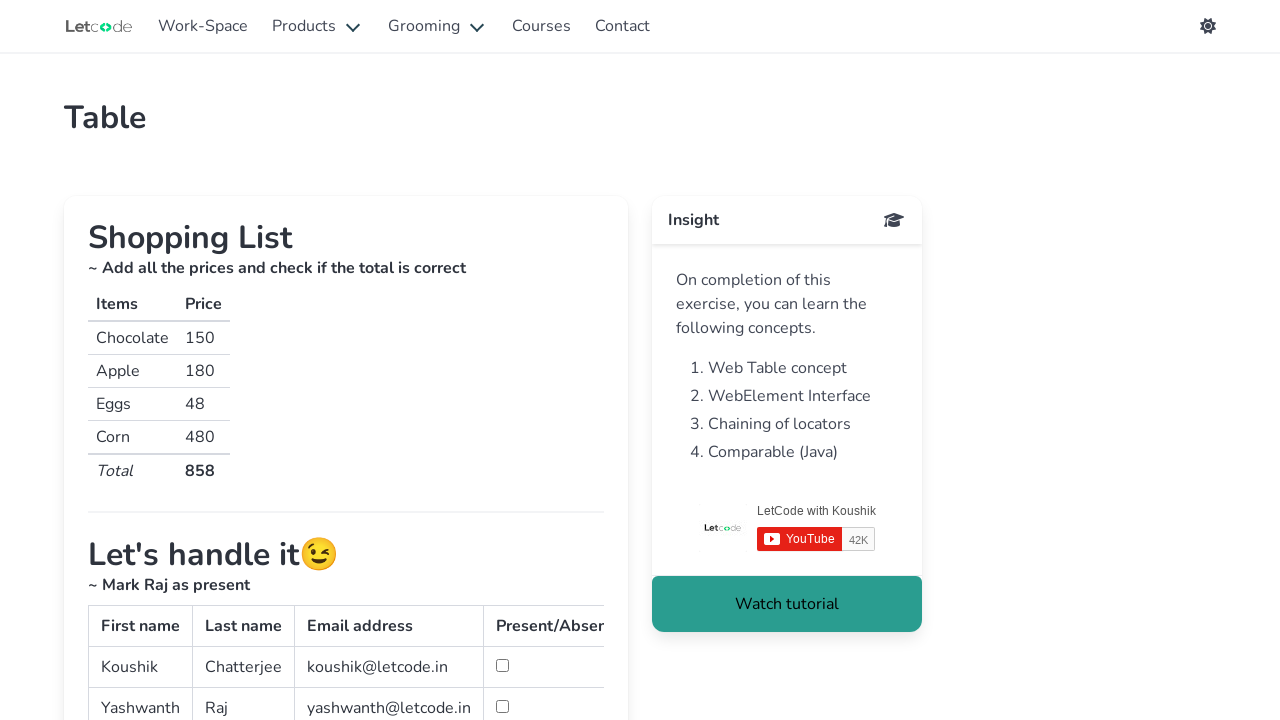

Checked the checkbox for the filtered row at (502, 666) on table#simpletable >> tr:has-text('Chatterjee'):has-text('koushik@letcode.in') >>
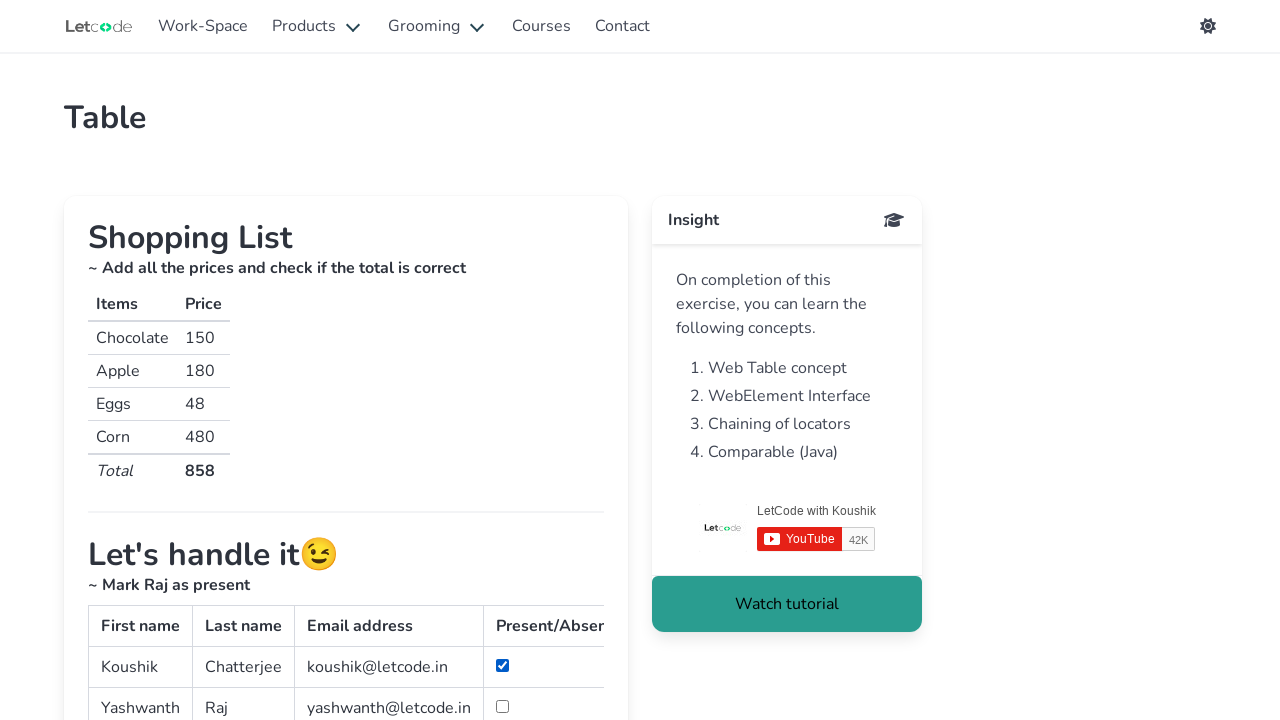

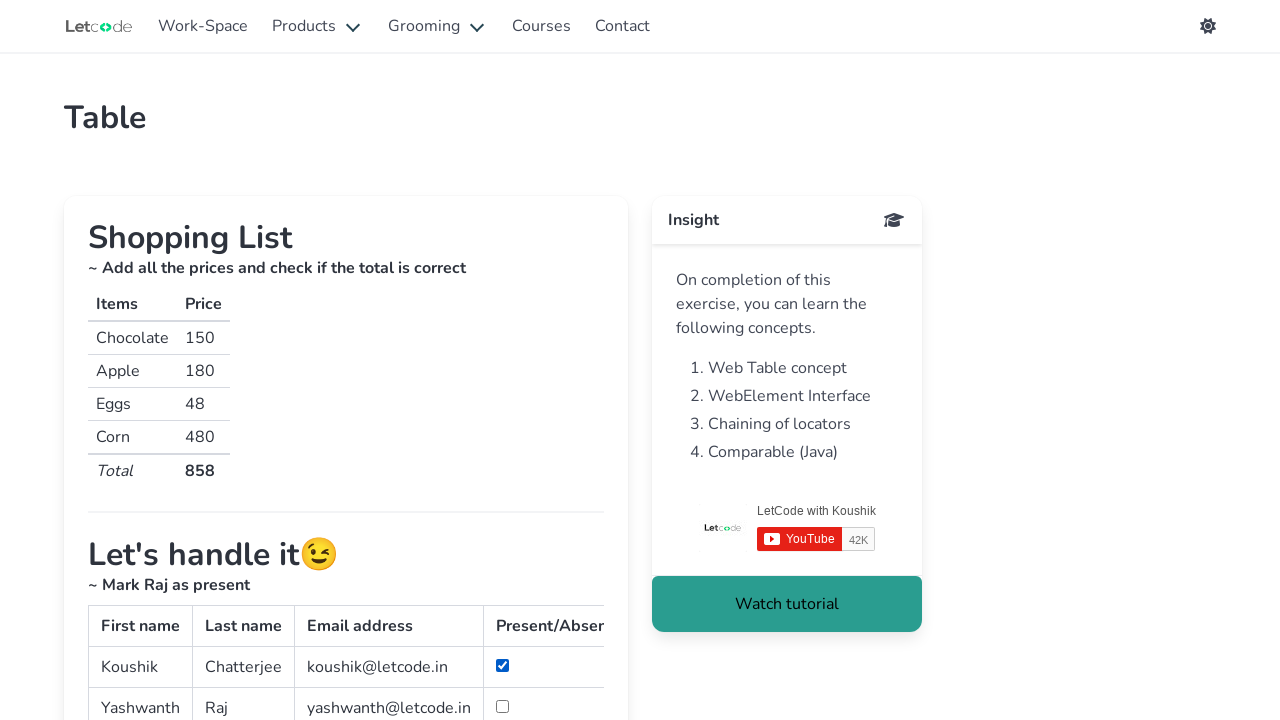